Tests a registration form by filling in first name, last name, and address fields, selecting gender and hobby options, then clearing the name fields and toggling the hobby selection.

Starting URL: https://demo.automationtesting.in/Register.html

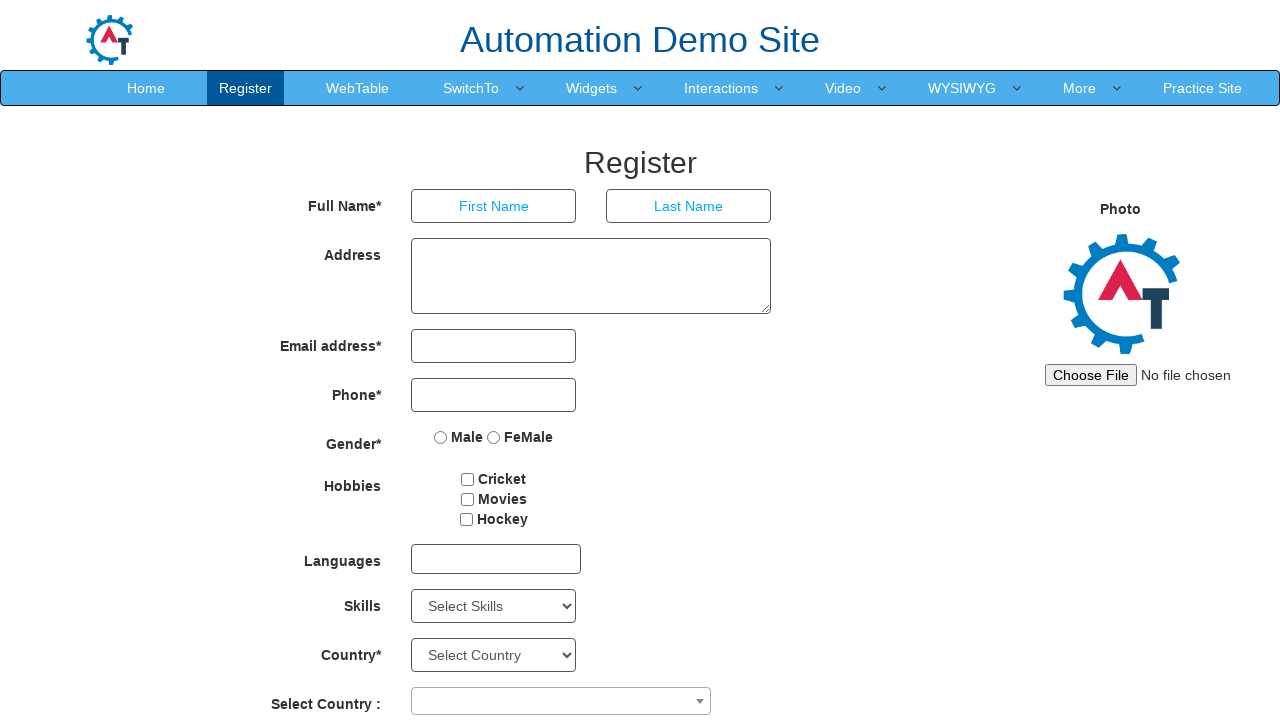

Filled first name field with 'Jinsi' on input[placeholder='First Name']
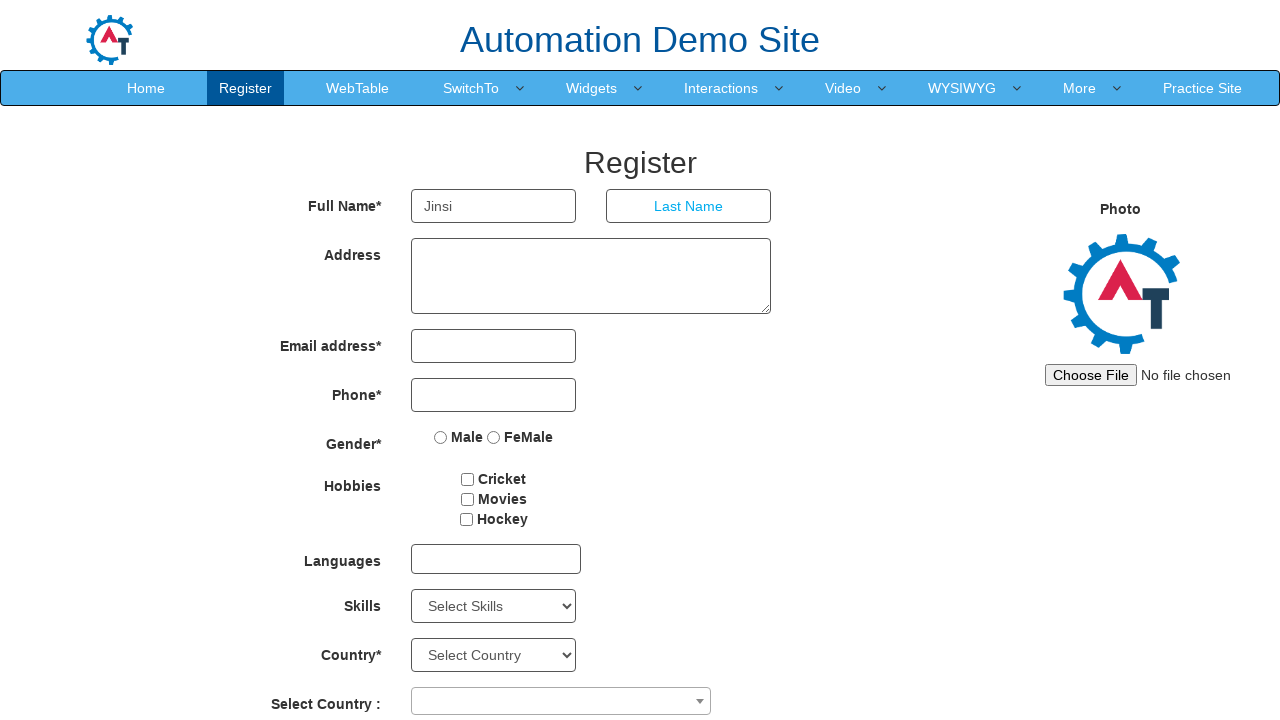

Filled last name field with 'S J' on input[placeholder='Last Name']
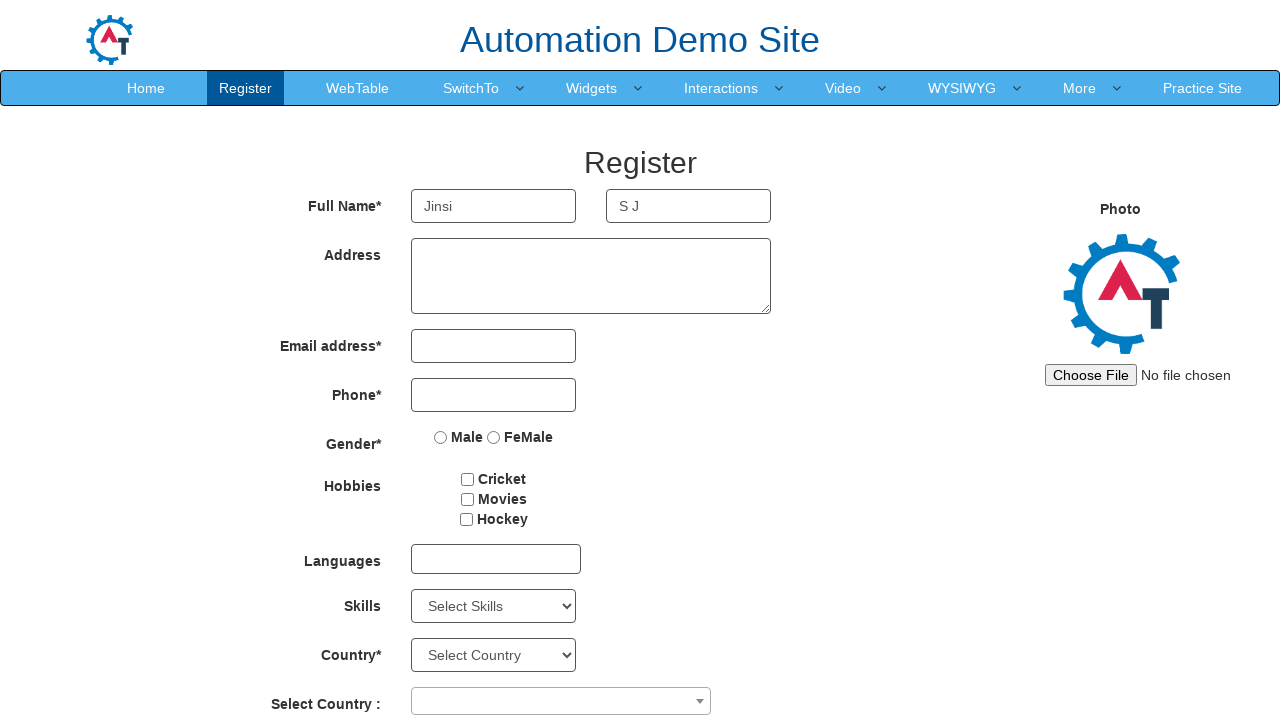

Filled address field with 'TVPM' on textarea[ng-model='Adress']
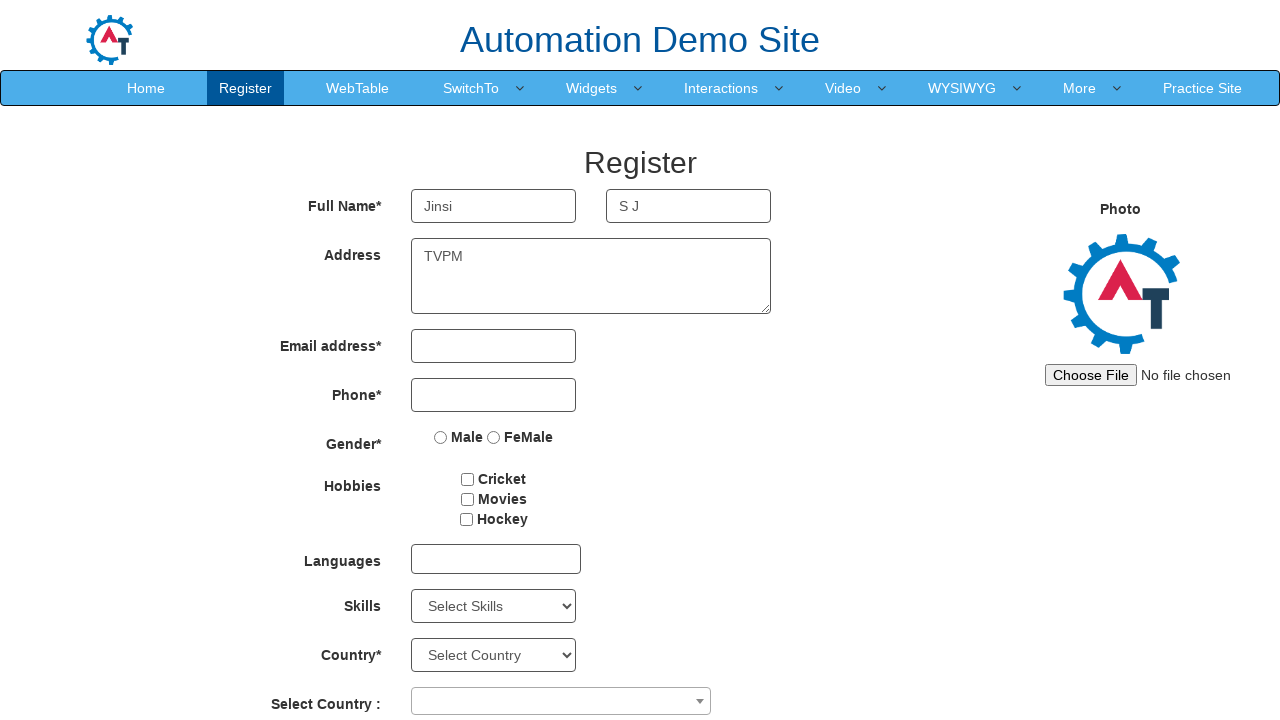

Selected Male gender radio button at (441, 437) on input[value='Male']
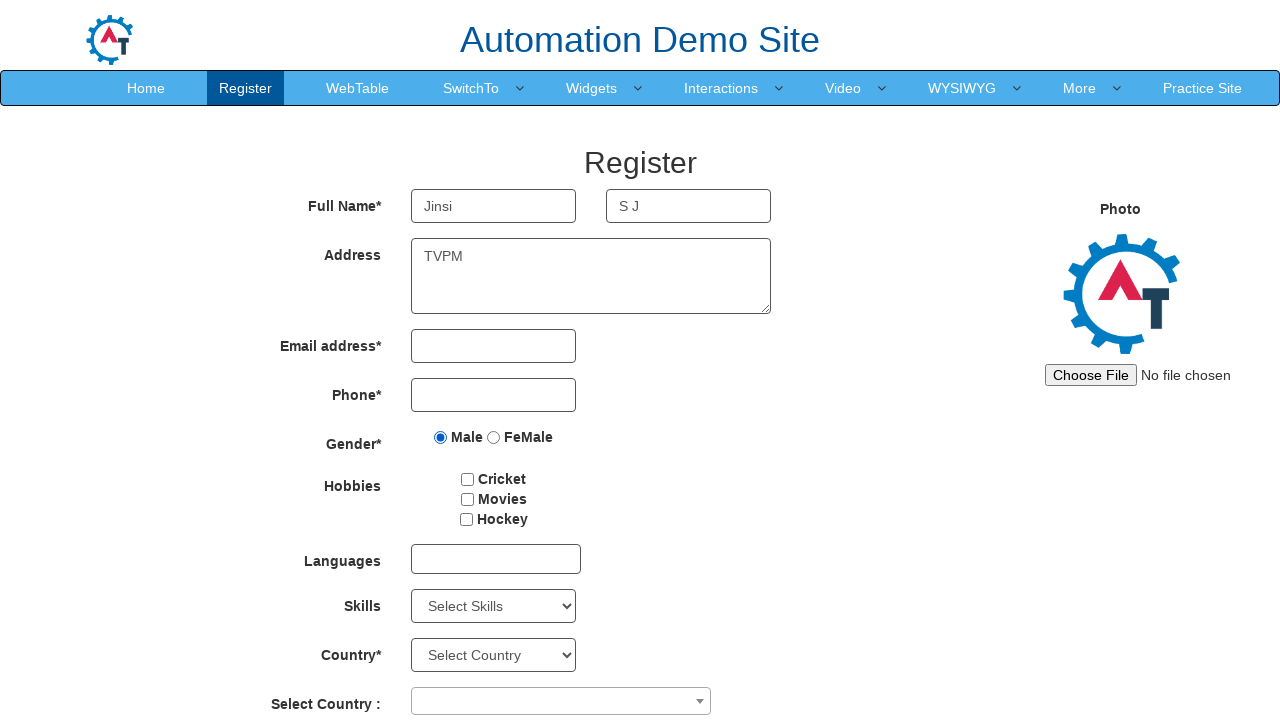

Selected Cricket hobby checkbox at (468, 479) on input[value='Cricket']
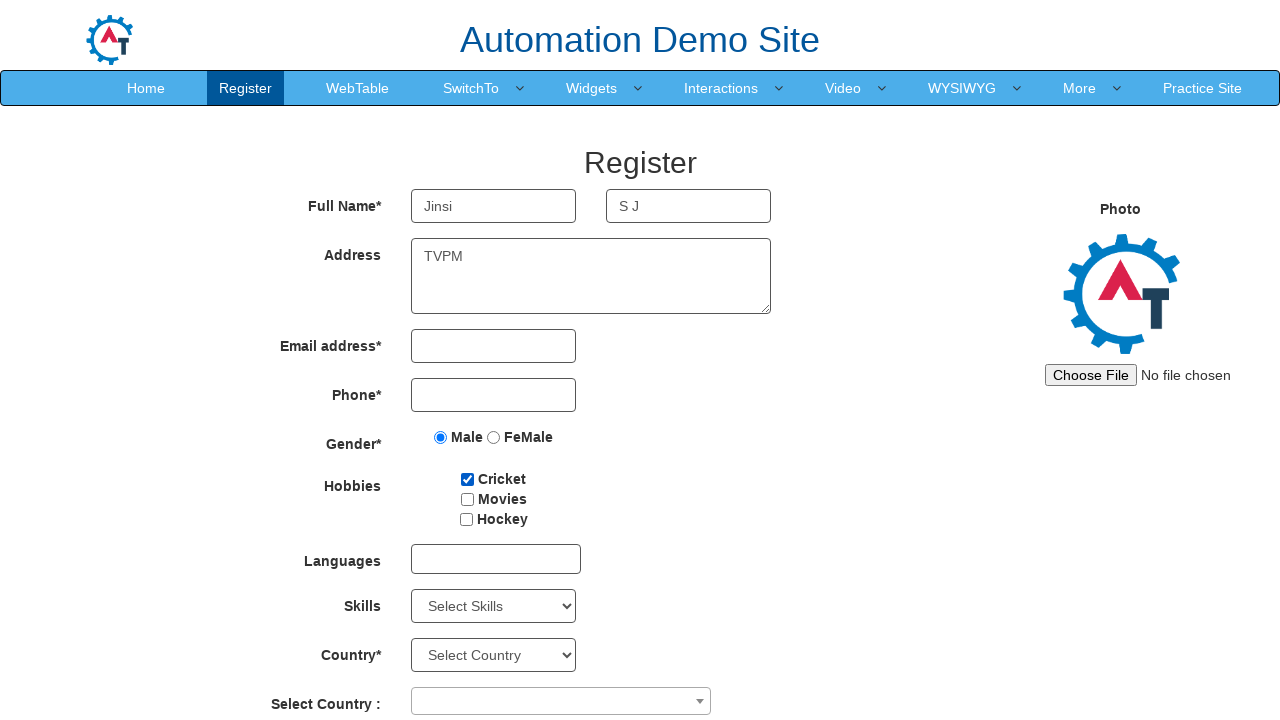

Cleared first name field on input[placeholder='First Name']
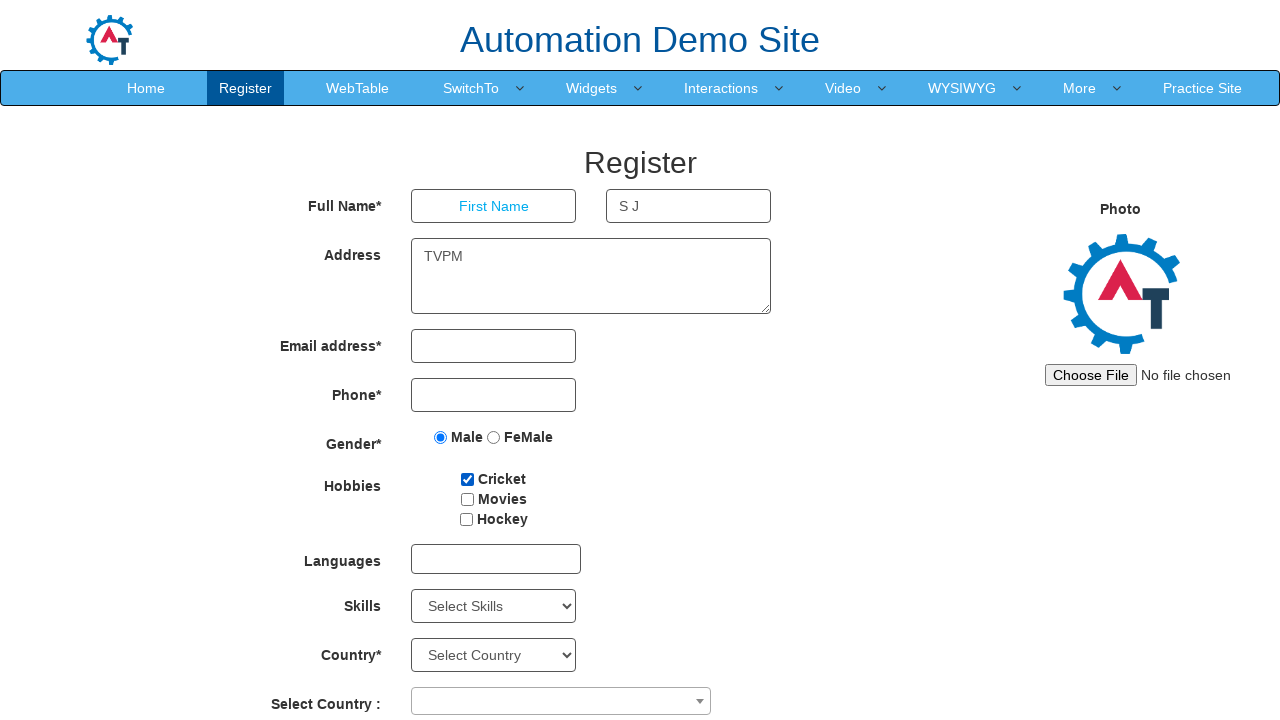

Cleared last name field on input[placeholder='Last Name']
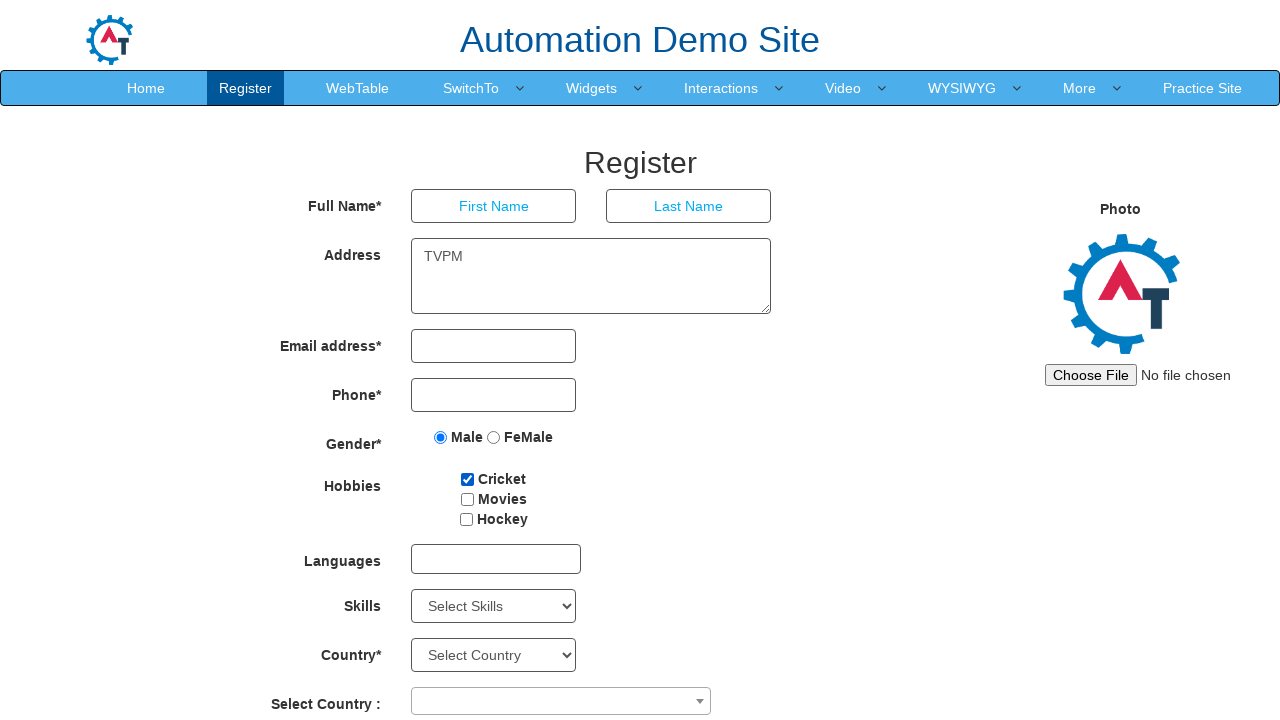

Unchecked Cricket hobby checkbox at (468, 479) on input[value='Cricket']
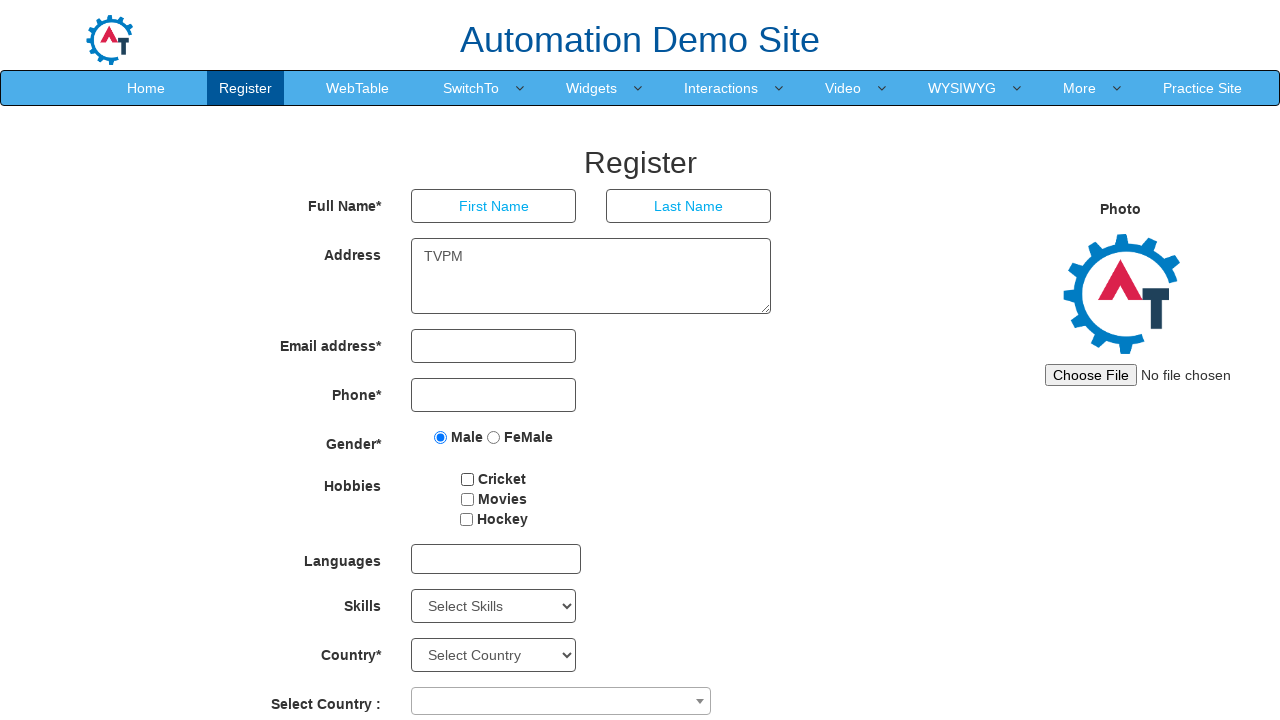

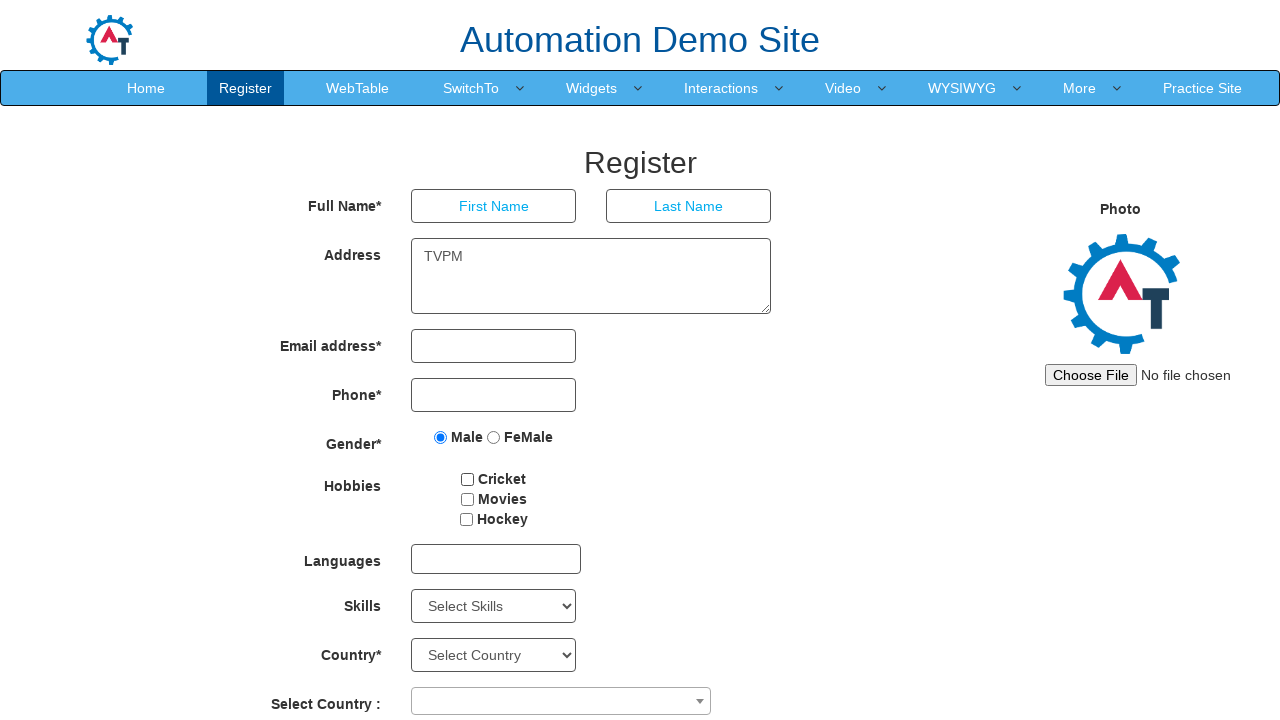